Tests that the "Due" column in table 1 can be sorted in descending order by clicking the column header twice

Starting URL: http://the-internet.herokuapp.com/tables

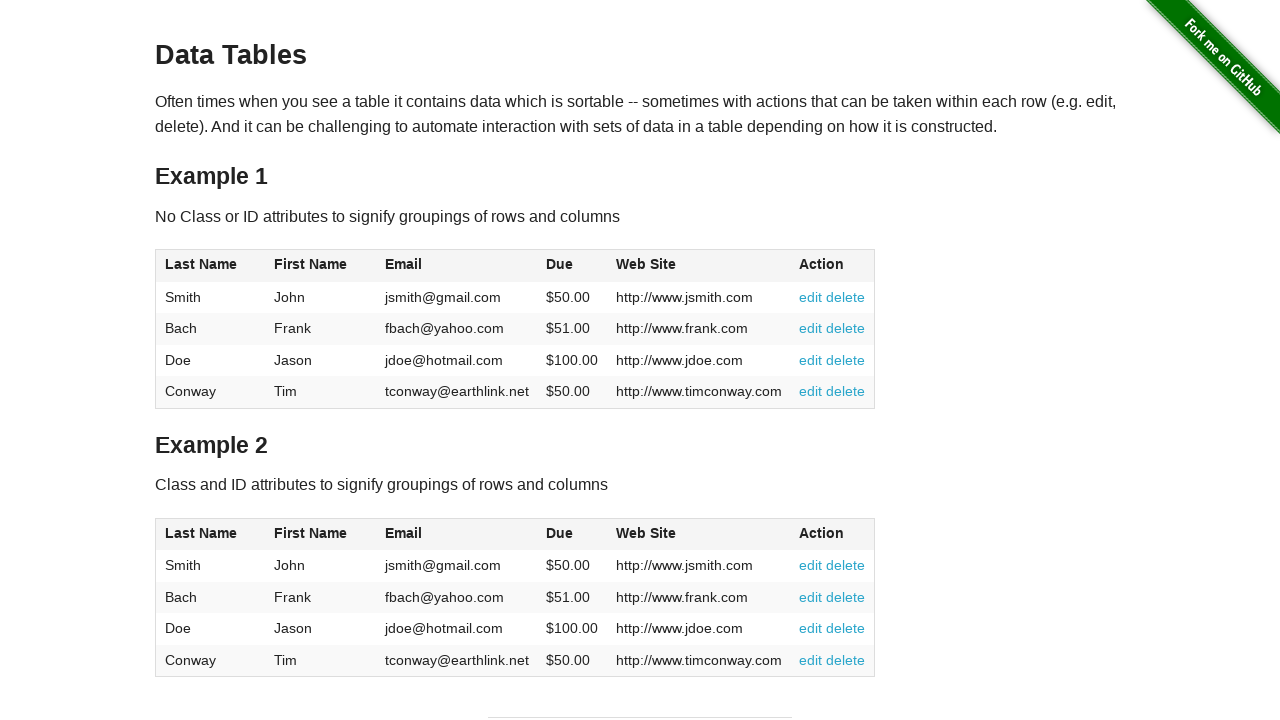

Clicked Due column header (4th column) first time for ascending sort at (572, 266) on #table1 thead tr th:nth-of-type(4)
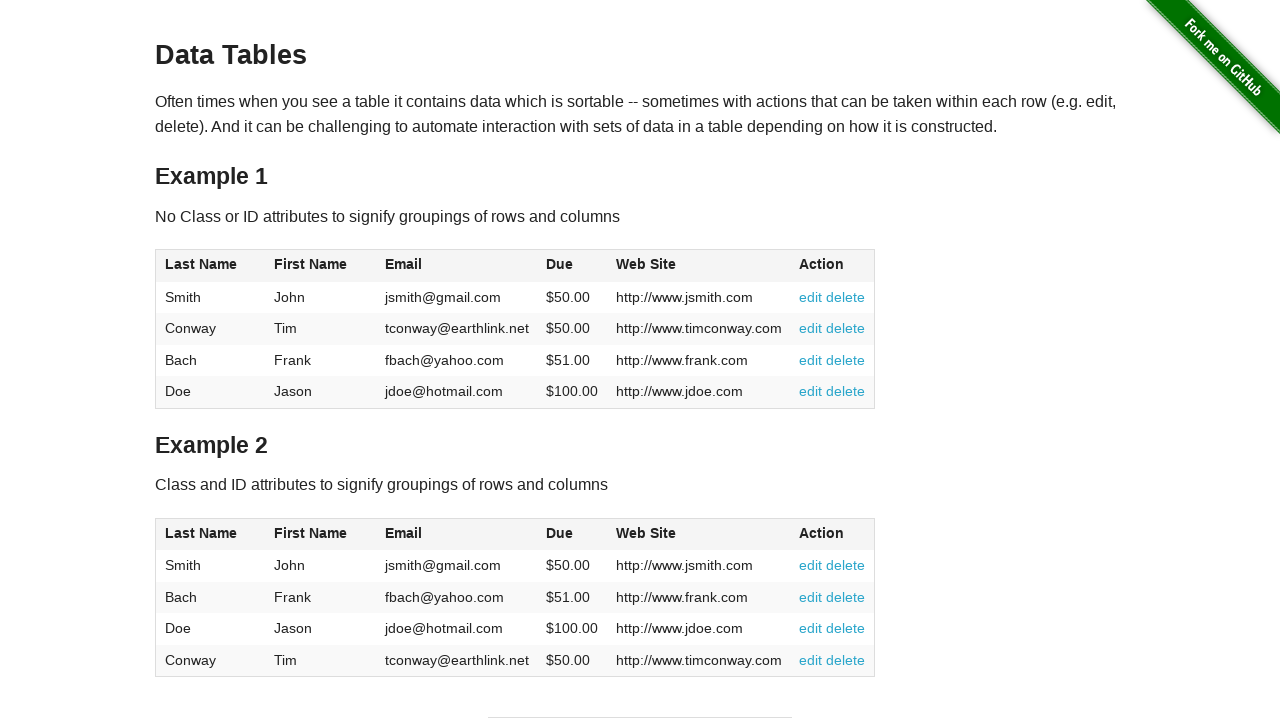

Clicked Due column header second time for descending sort at (572, 266) on #table1 thead tr th:nth-of-type(4)
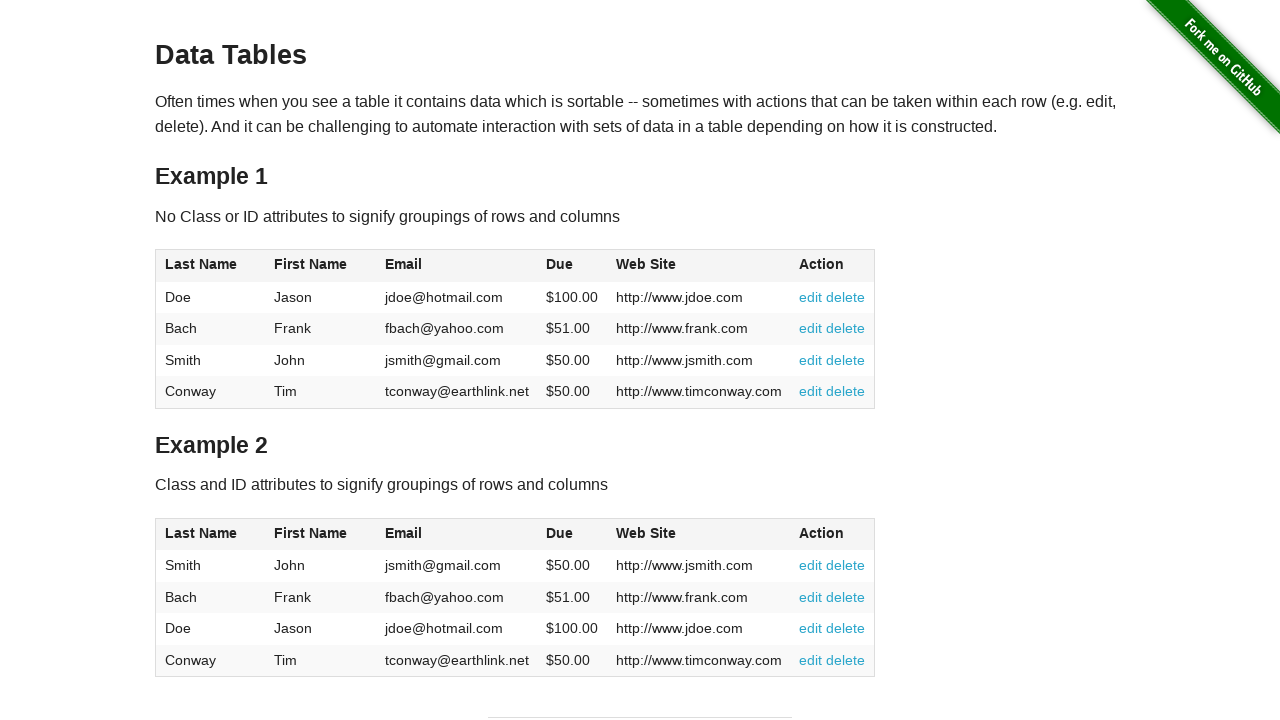

Waited for table to be sorted and verified Due column data is present
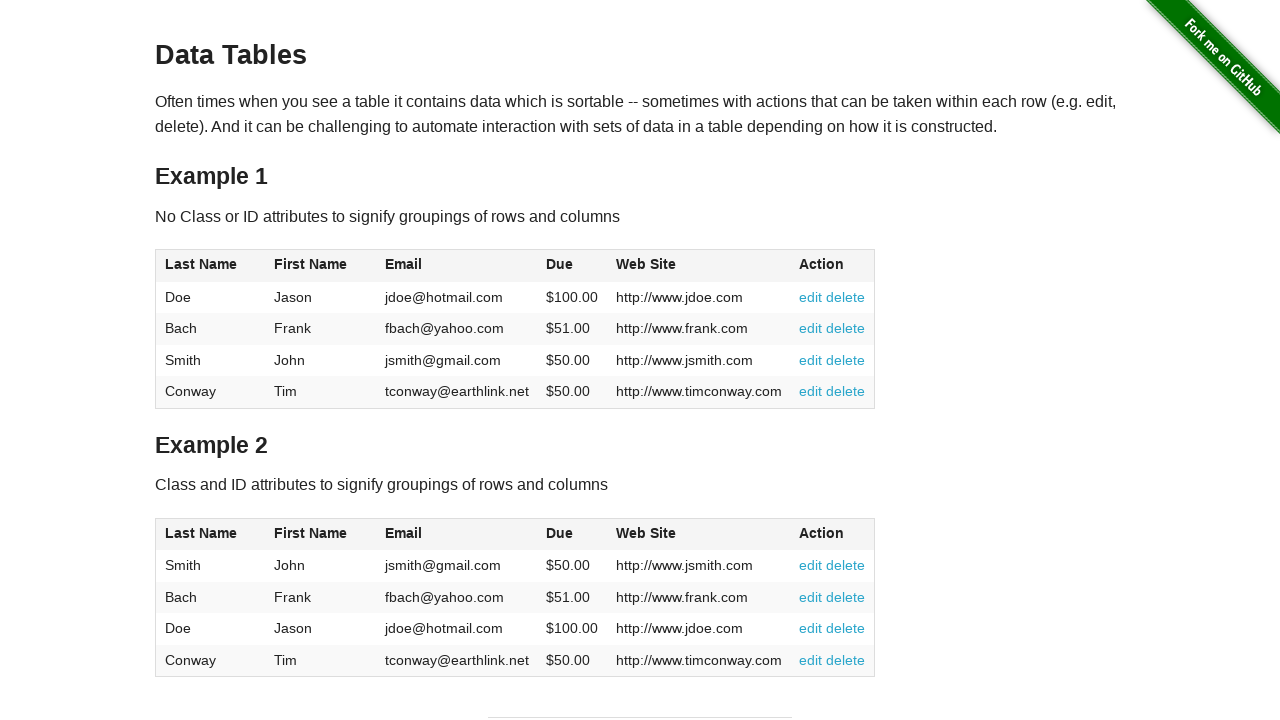

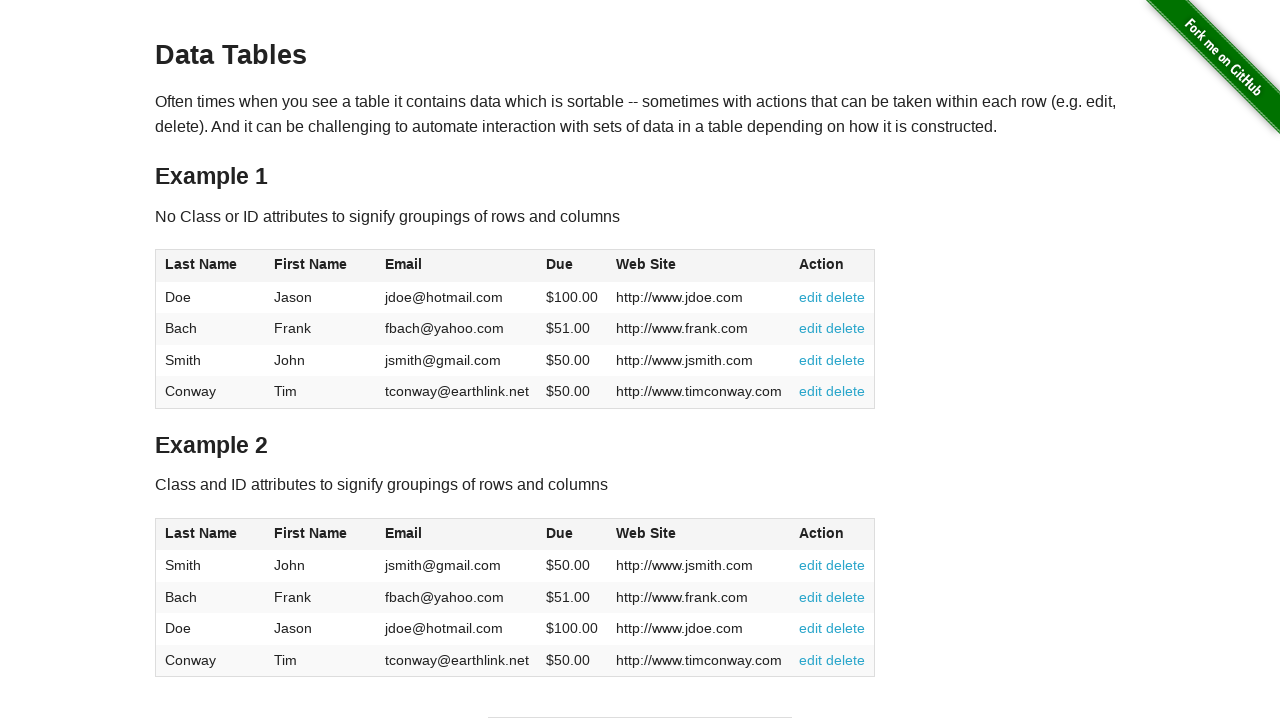